Tests the USDA FoodData Central search functionality by searching for a food item, clicking on a search result, and verifying that nutrition information is displayed.

Starting URL: https://fdc.nal.usda.gov/

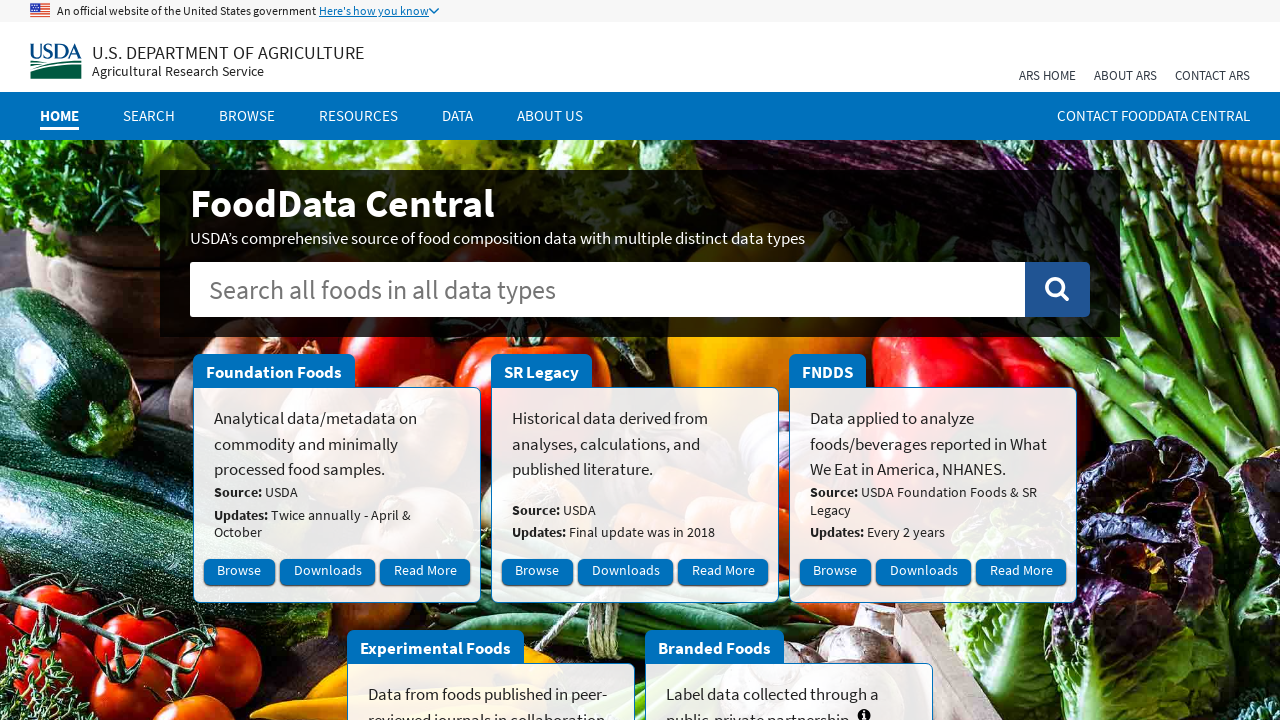

Filled search box with 'Milk' on input[name='query']
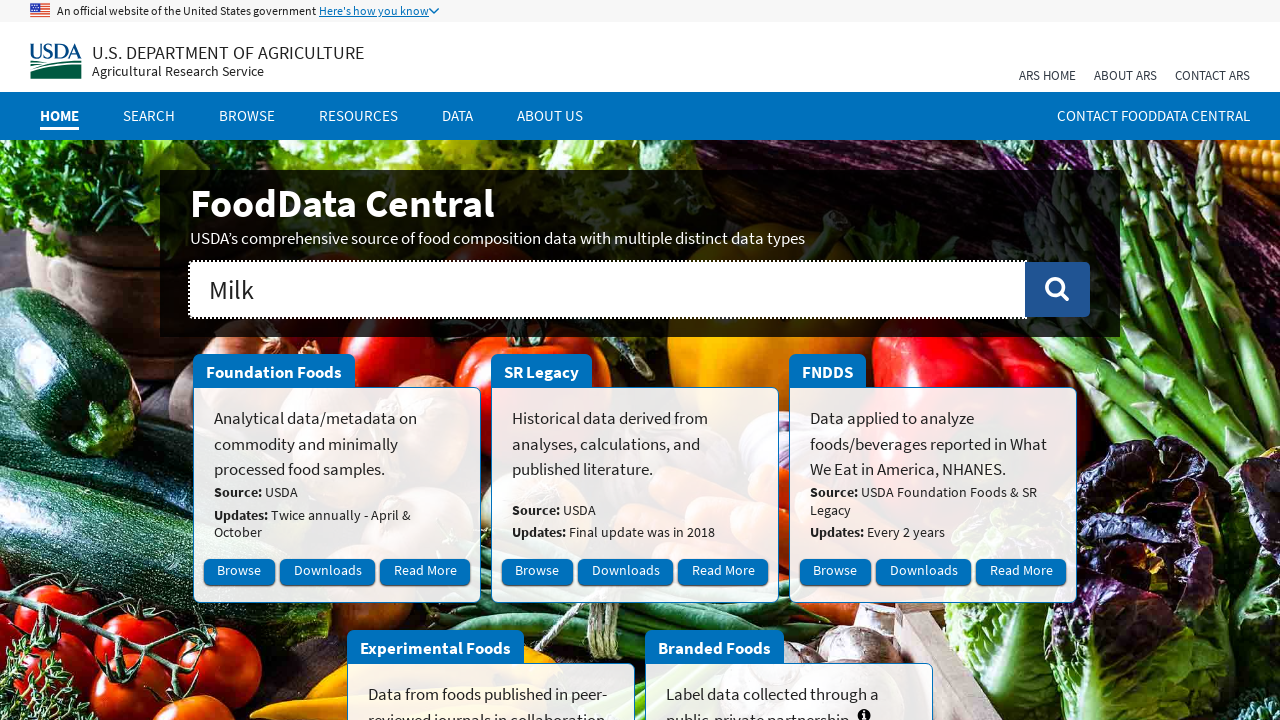

Pressed Enter to submit search query on input[name='query']
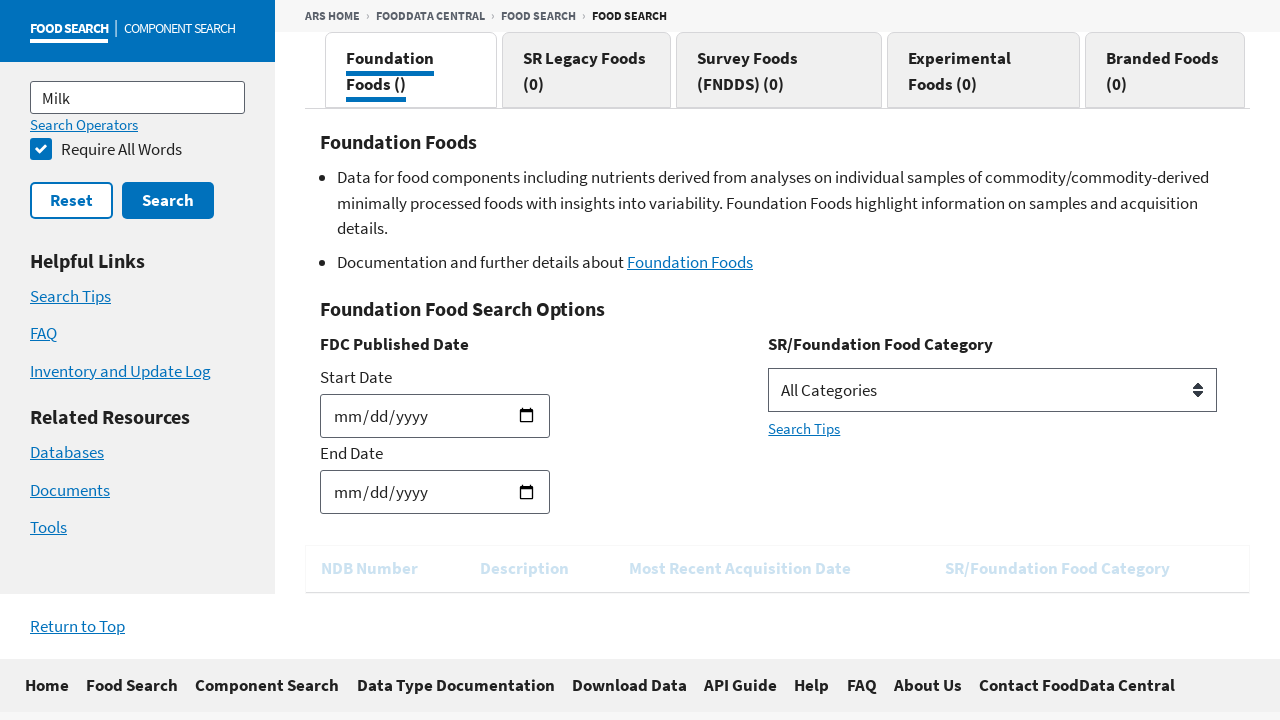

Search results loaded, food search result description element appeared
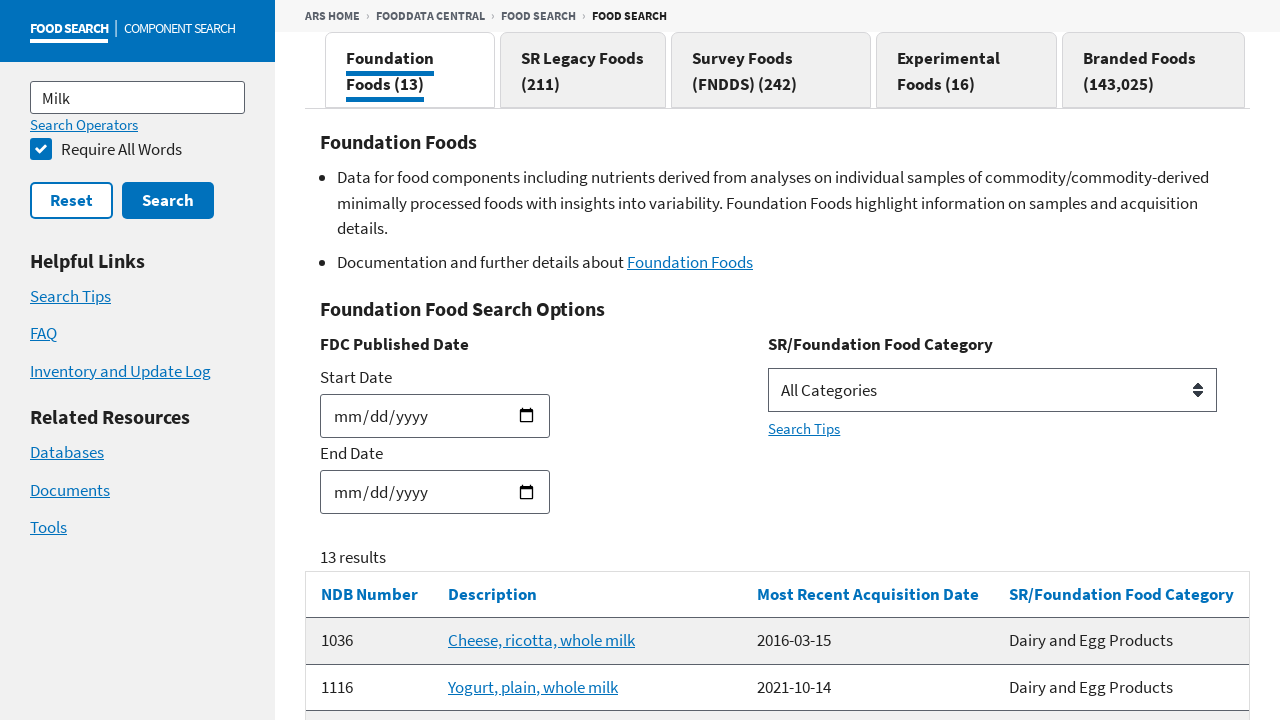

Clicked on first search result at (542, 640) on [name='food-search-result-description']
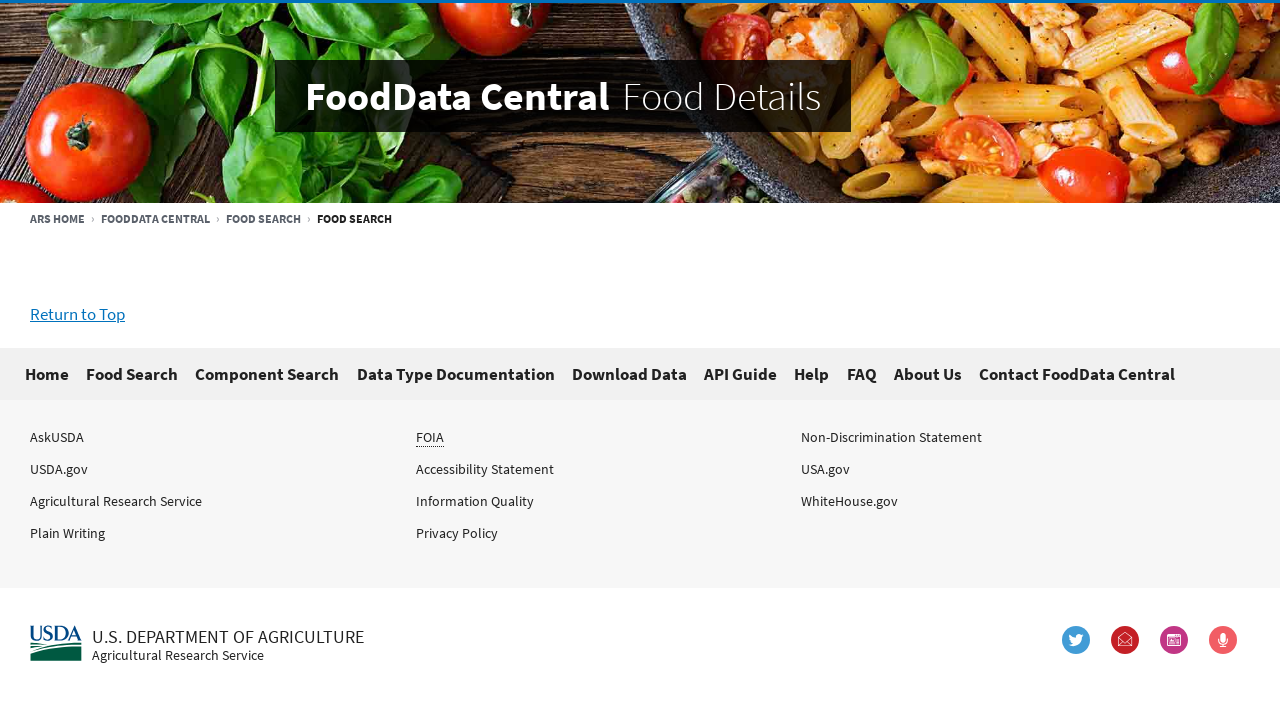

Nutrition details page loaded, nutrients table with rows is now visible
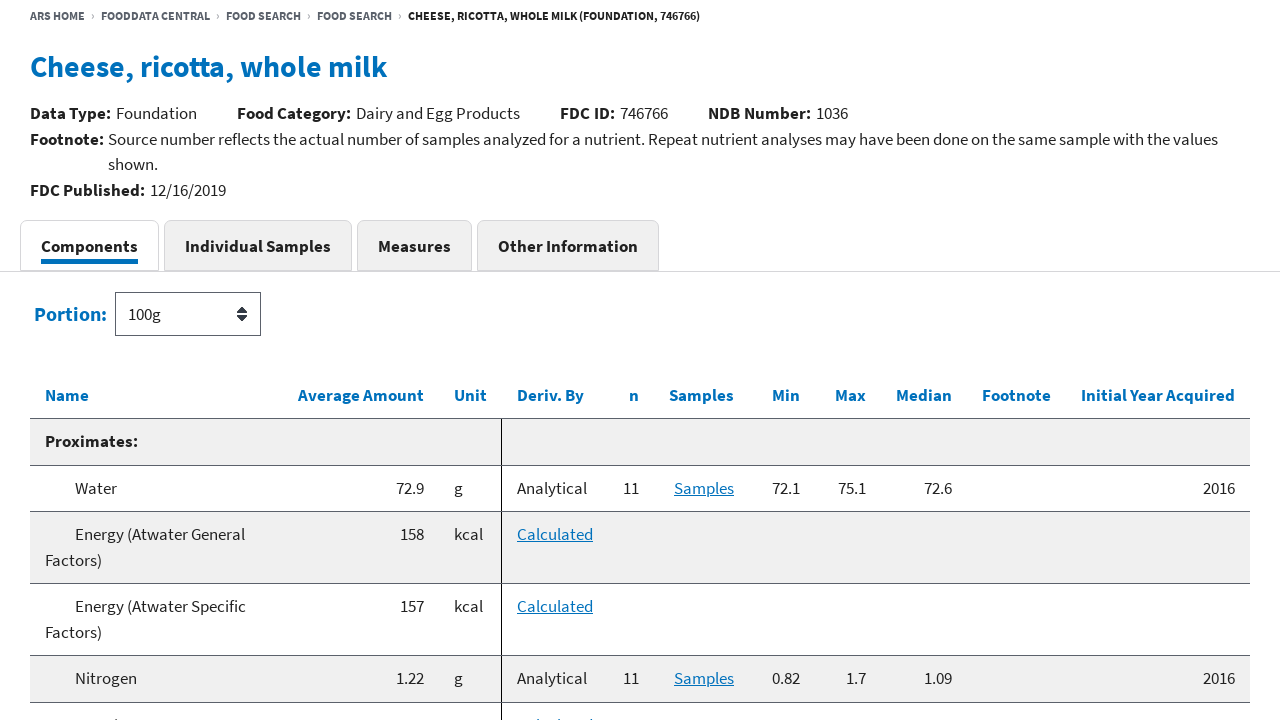

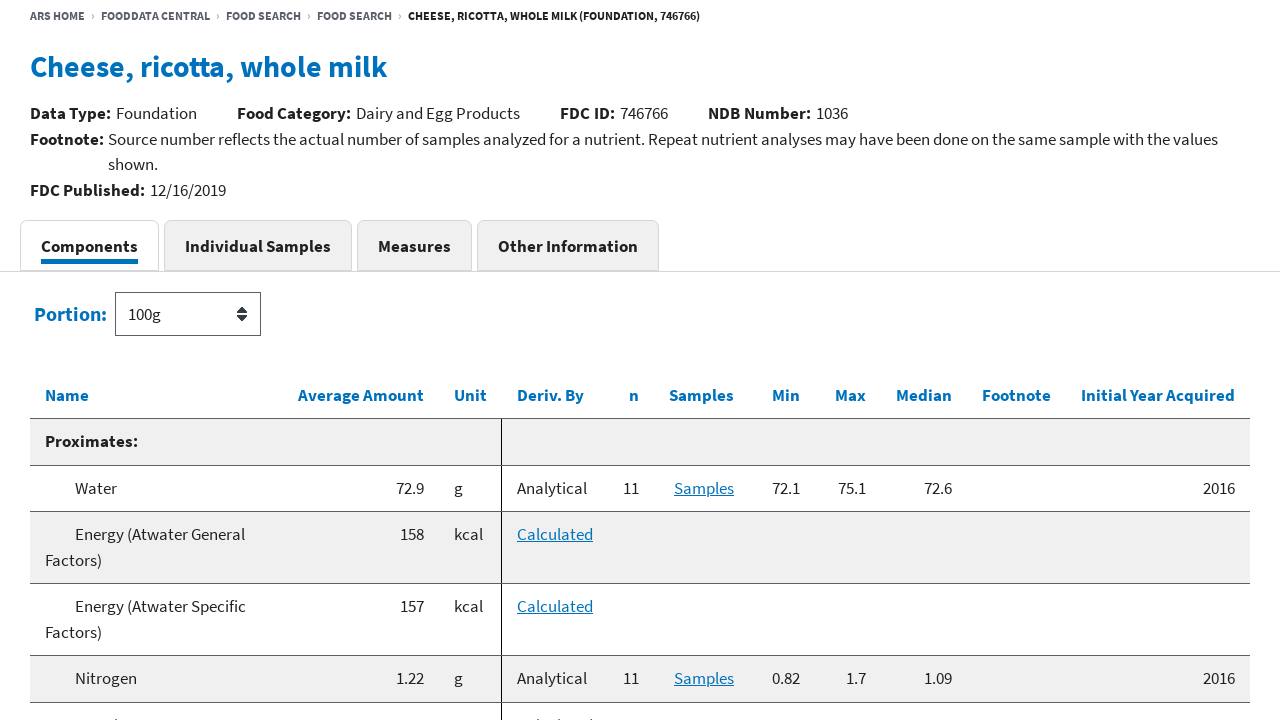